Tests window handling by clicking a link that opens a new tab, switching between windows, verifying titles, and closing the new window before returning to the main window.

Starting URL: https://the-internet.herokuapp.com/windows

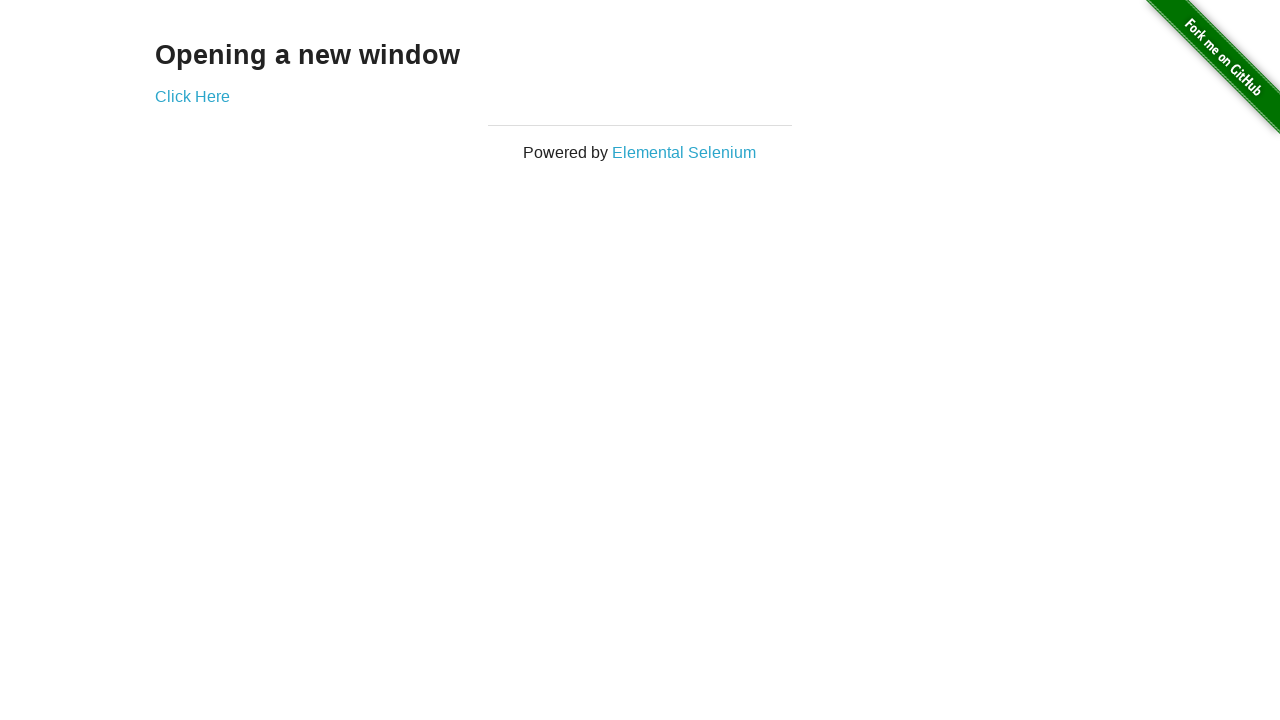

Navigated to window handles test page
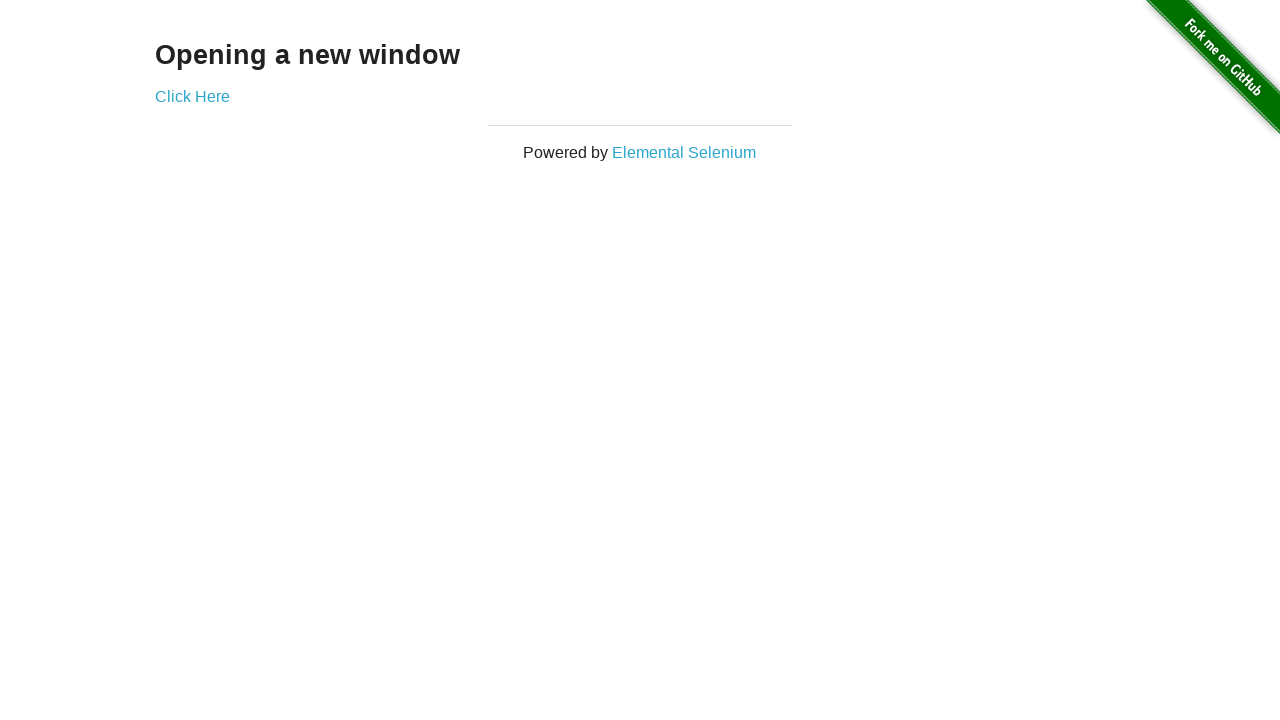

Clicked 'Click Here' link to open new tab at (192, 96) on xpath=//*[text()='Click Here']
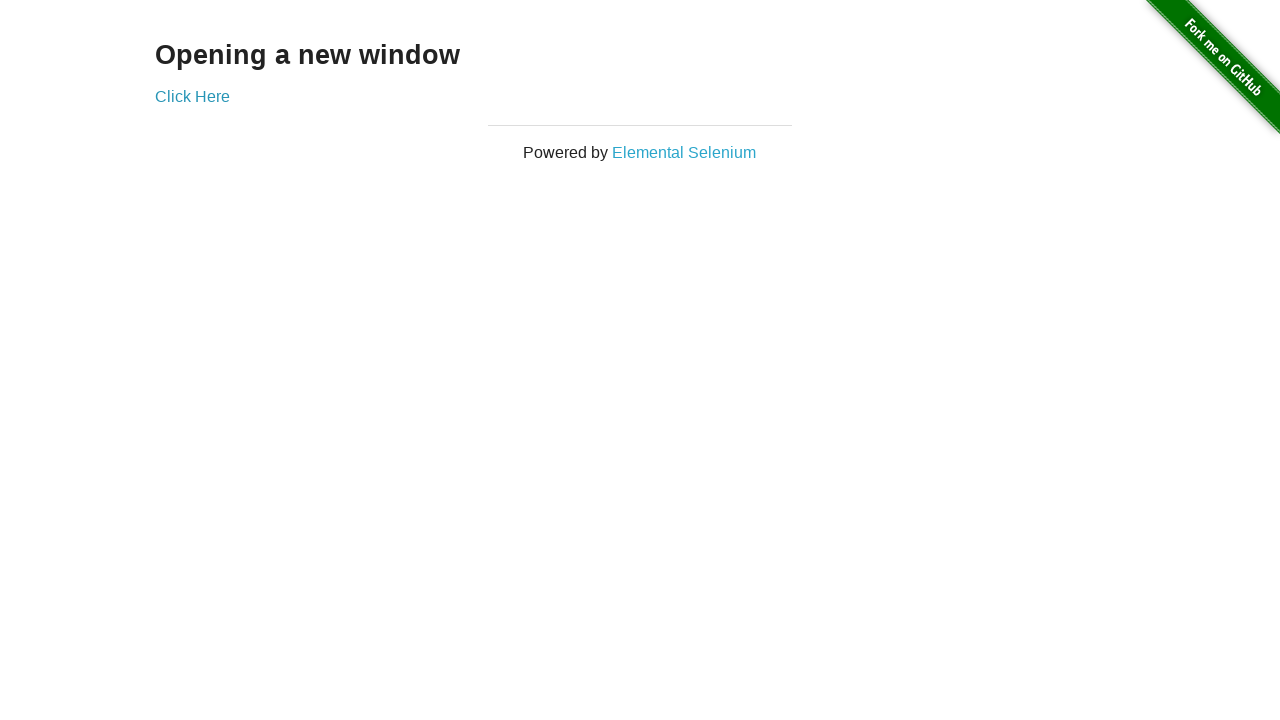

New page object obtained
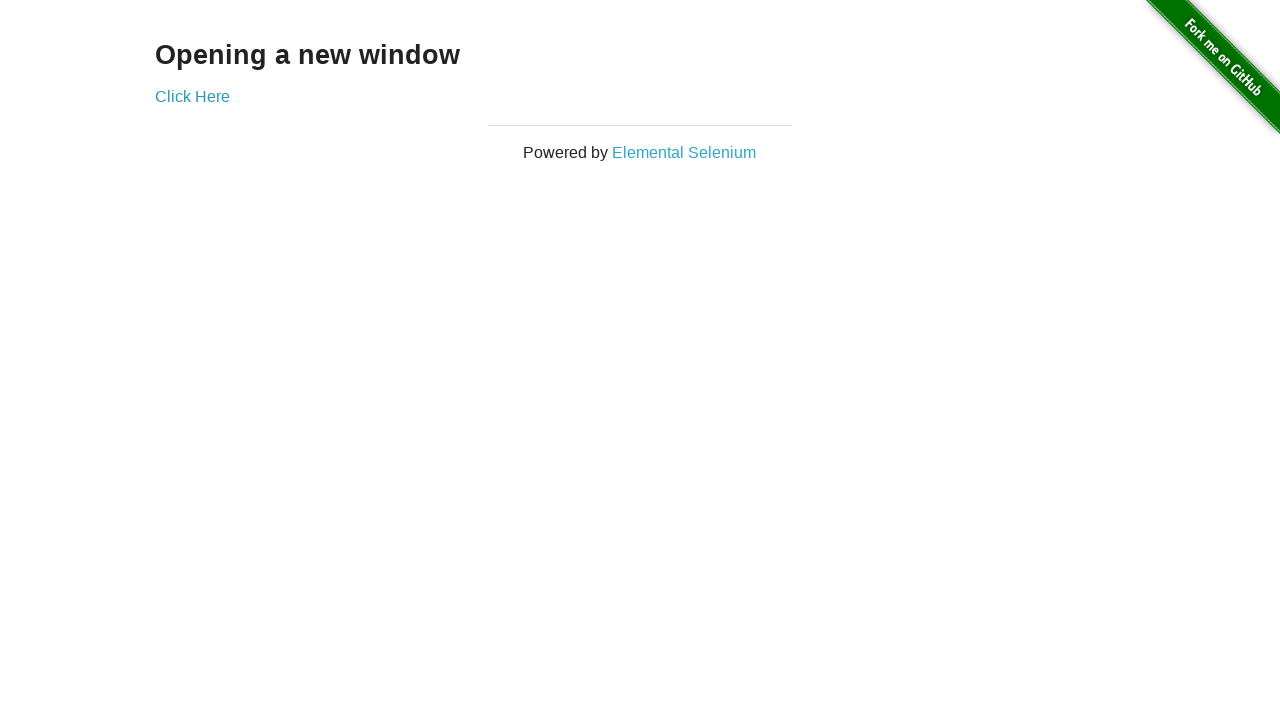

New page finished loading
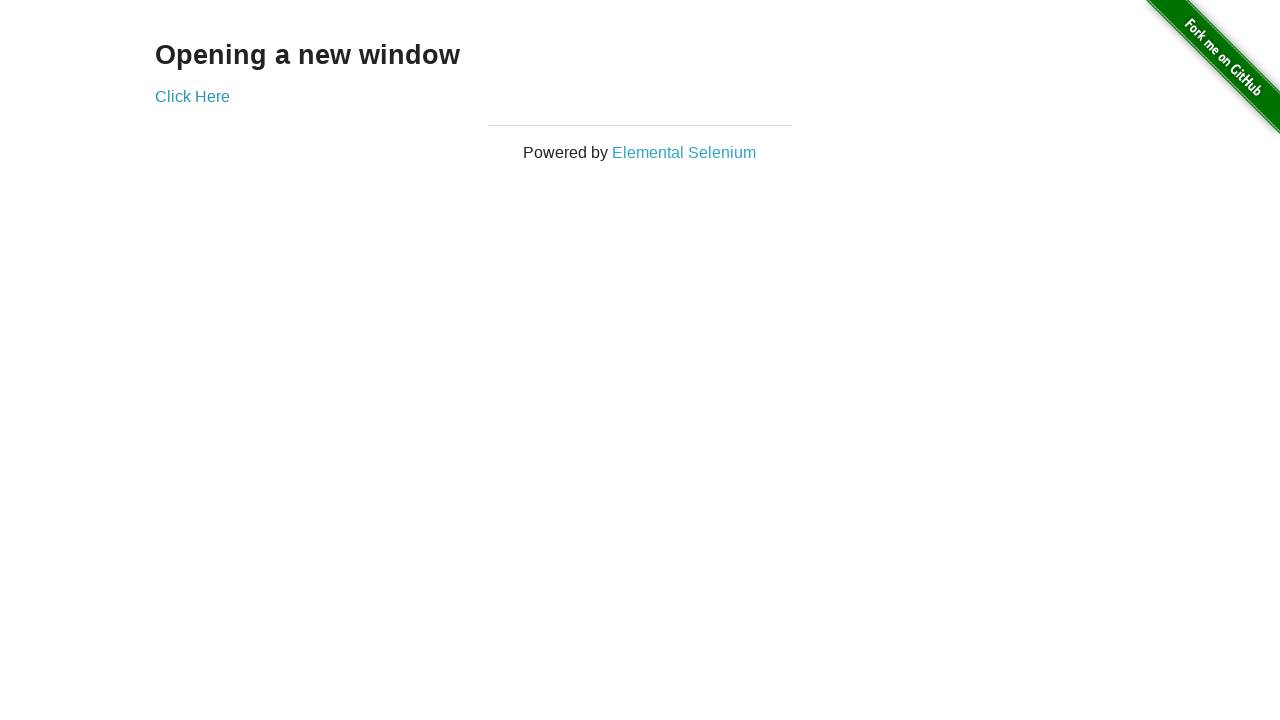

Retrieved main window title: The Internet
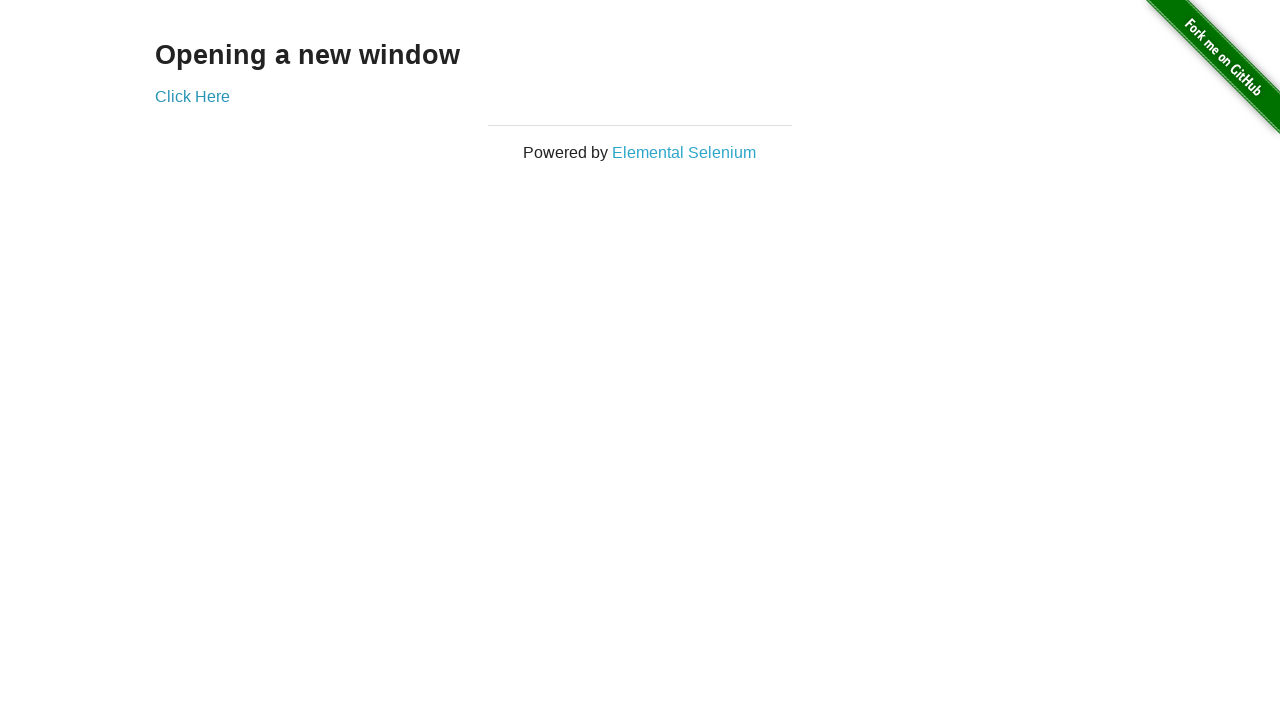

Retrieved new window title: New Window
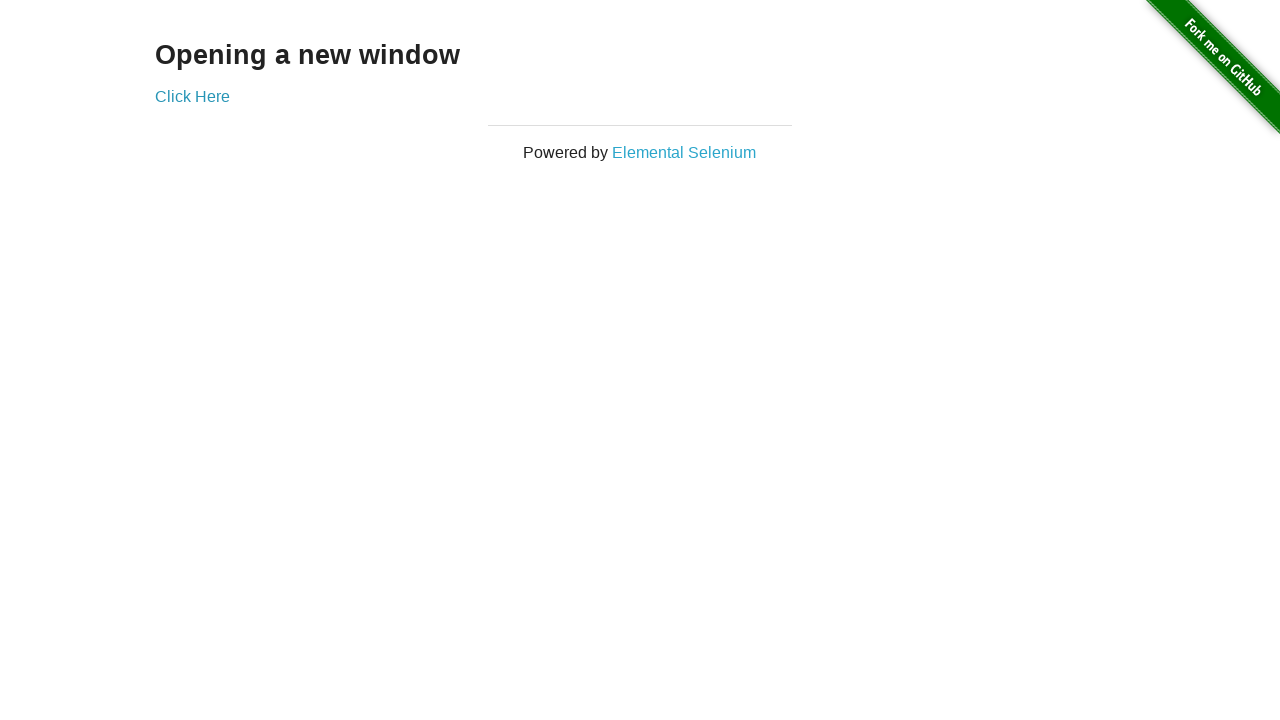

Retrieved main window URL: https://the-internet.herokuapp.com/windows
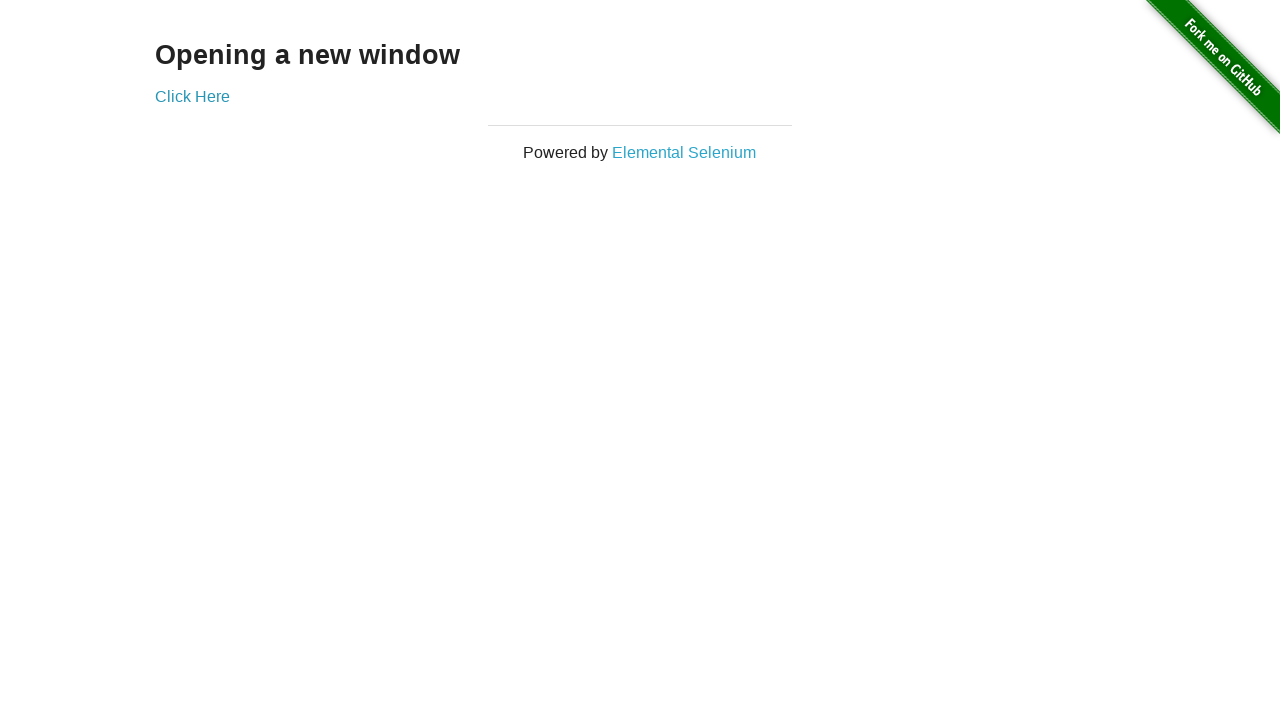

Retrieved new window URL: https://the-internet.herokuapp.com/windows/new
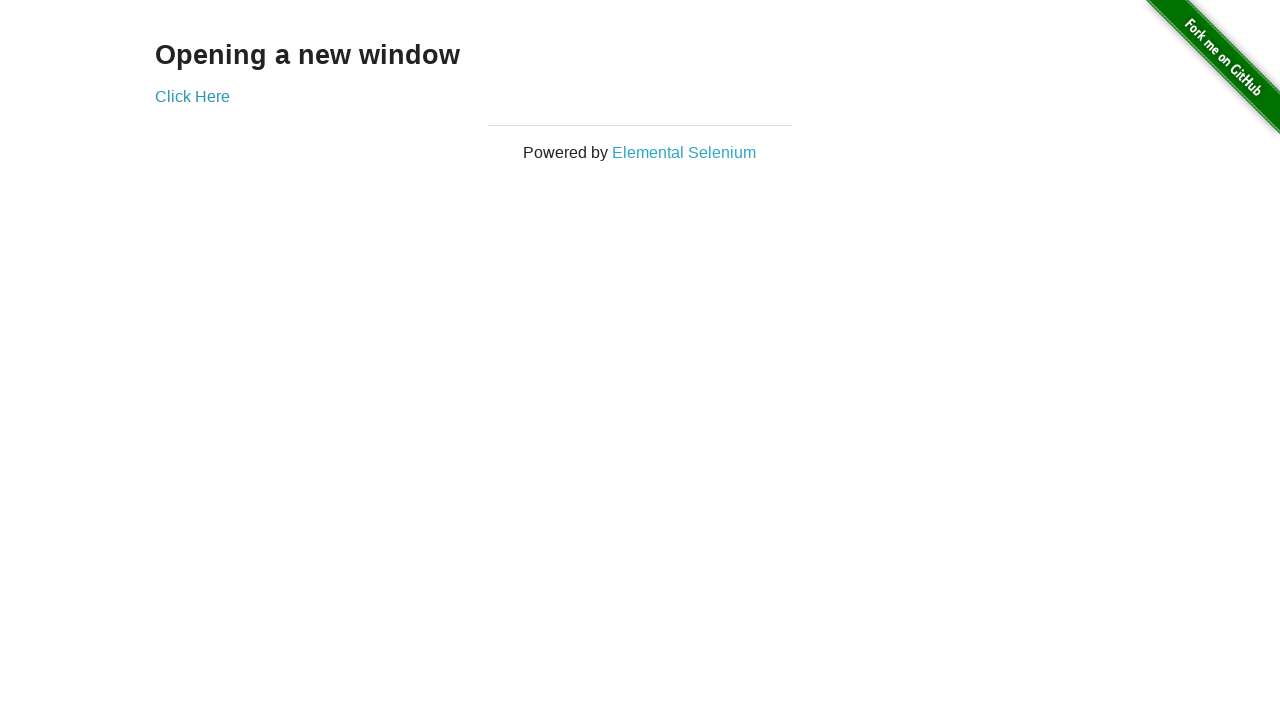

Closed new window/tab
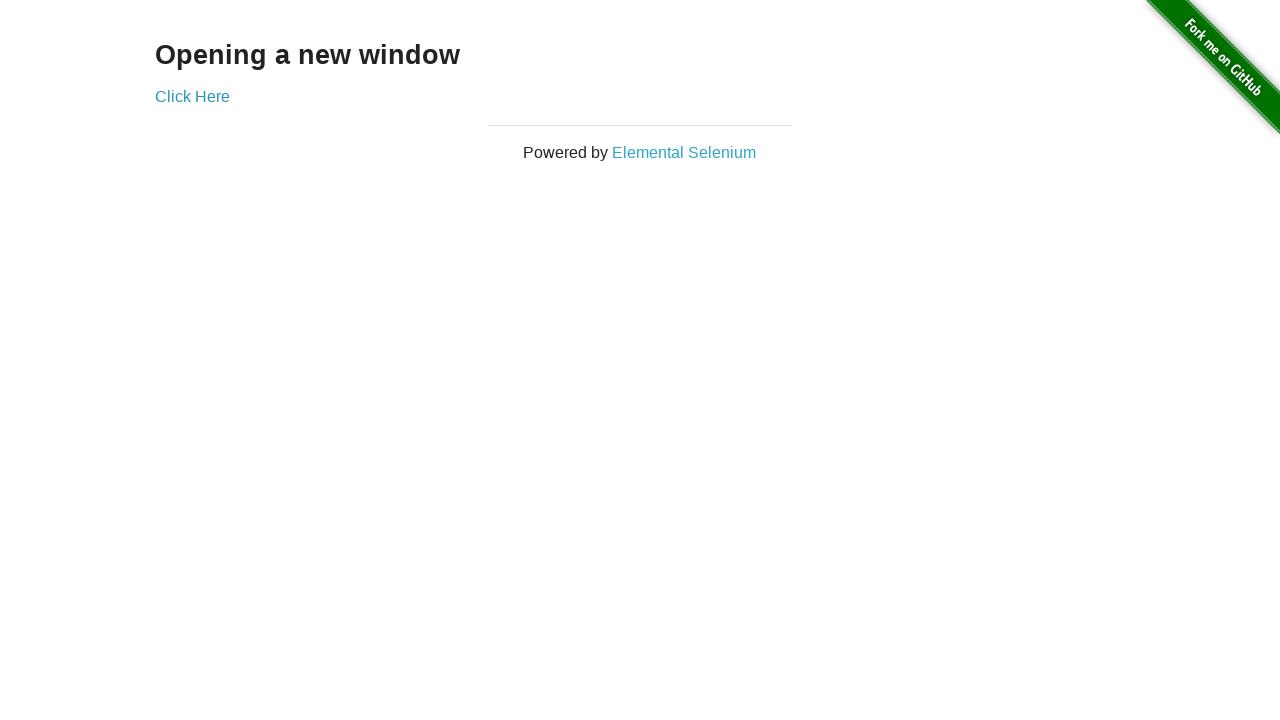

Main window is active and ready
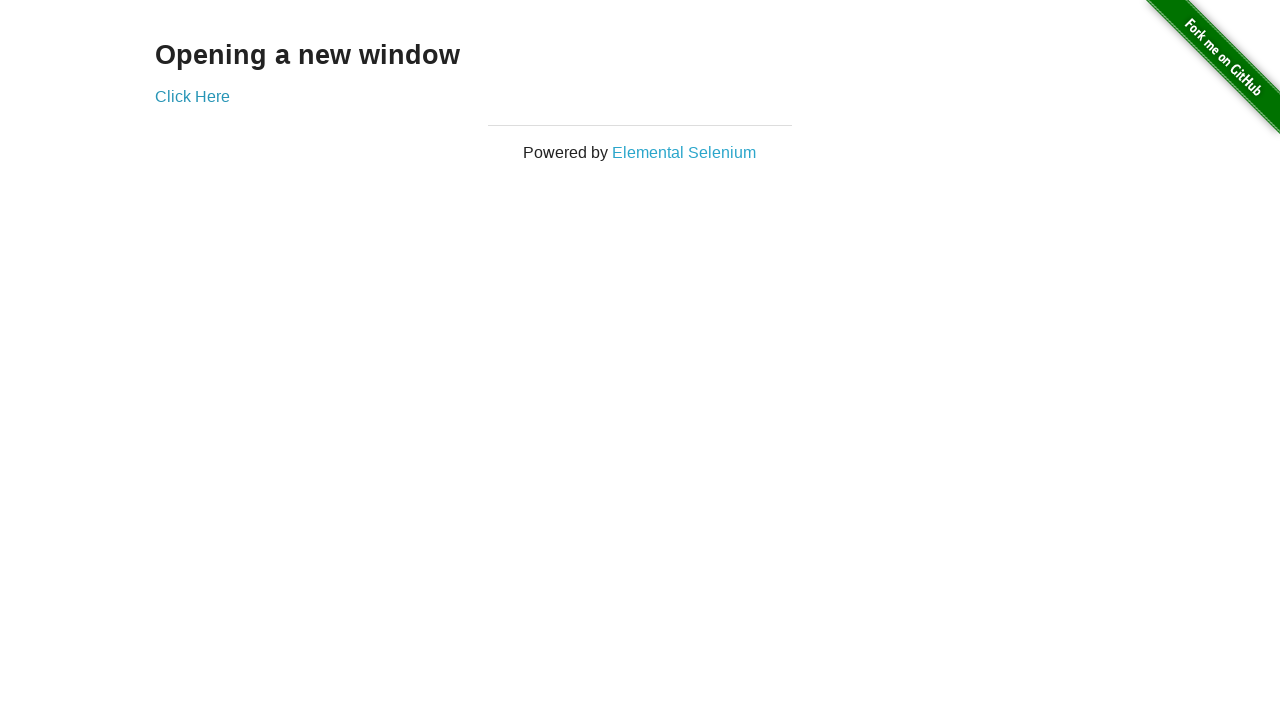

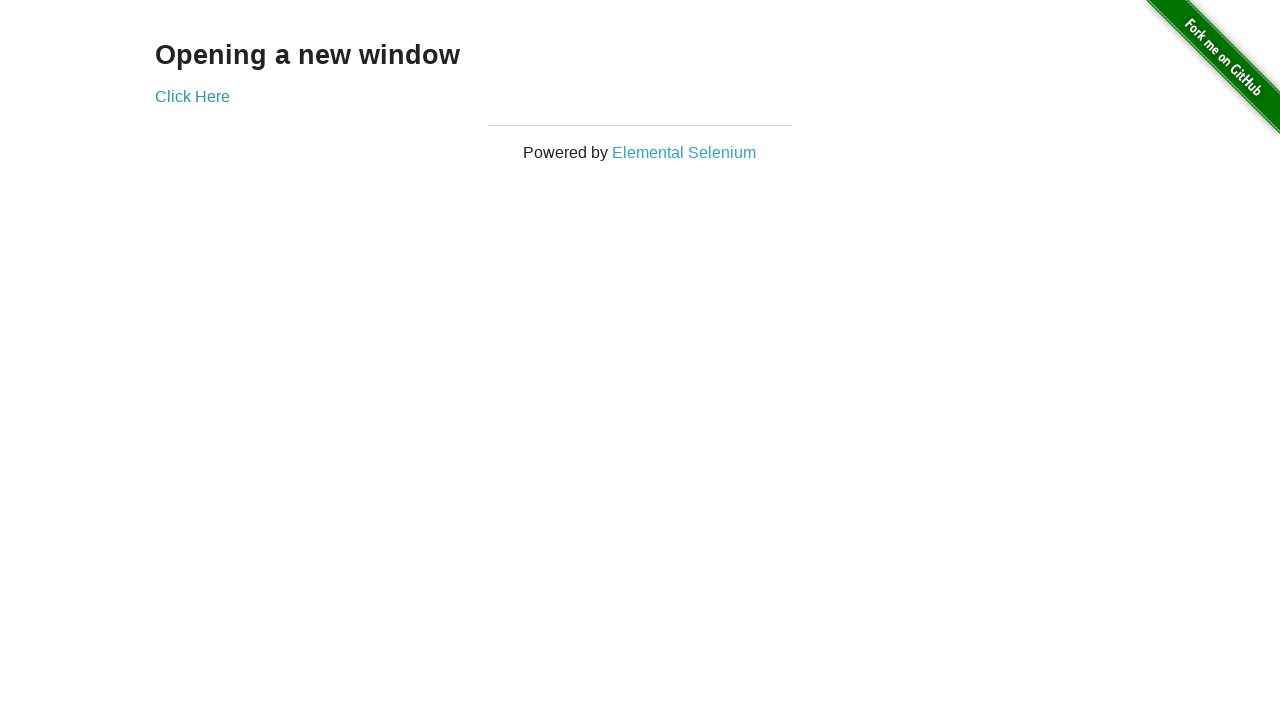